Tests checkbox functionality by checking the first checkbox and unchecking the second checkbox on the Heroku test app

Starting URL: http://the-internet.herokuapp.com/checkboxes

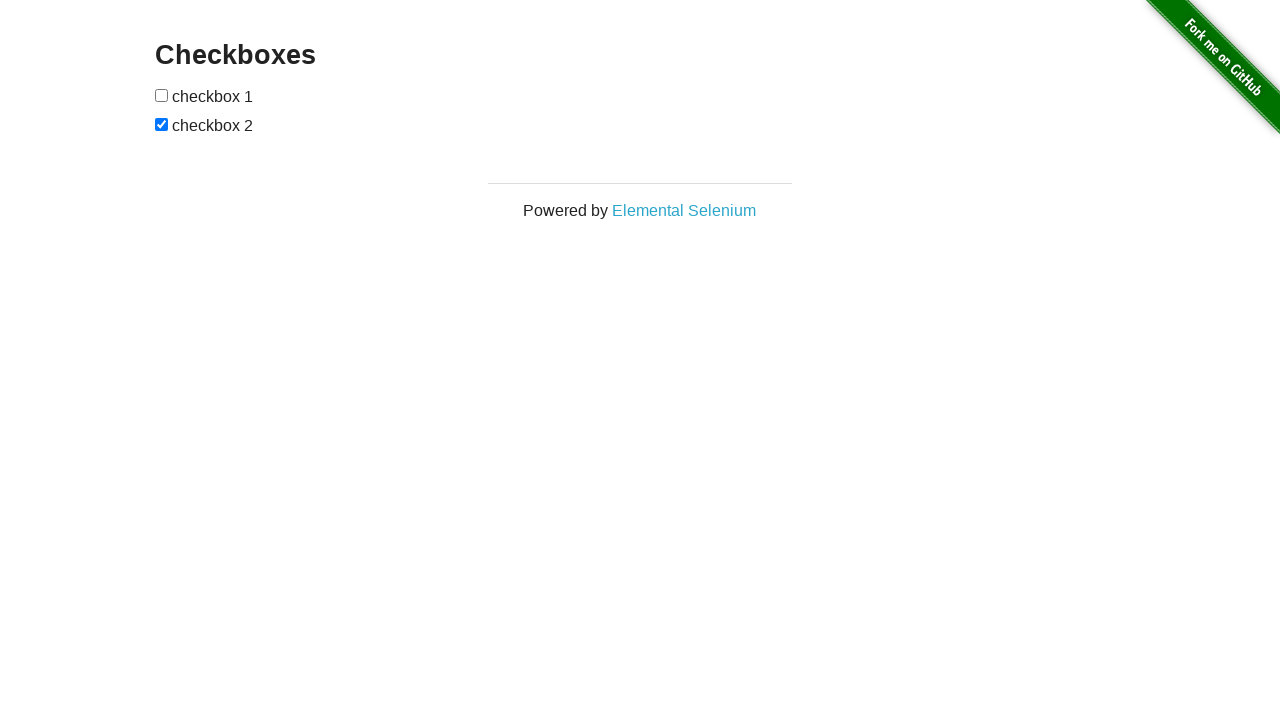

Located first checkbox element
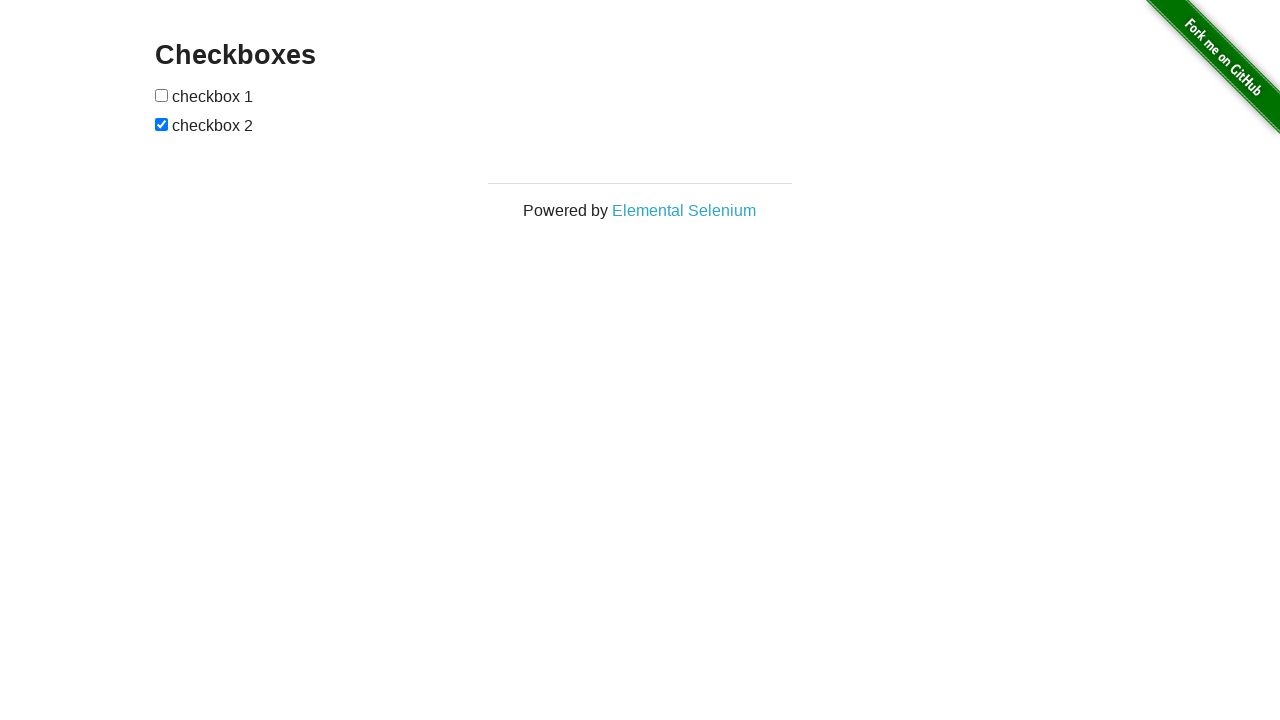

Located second checkbox element
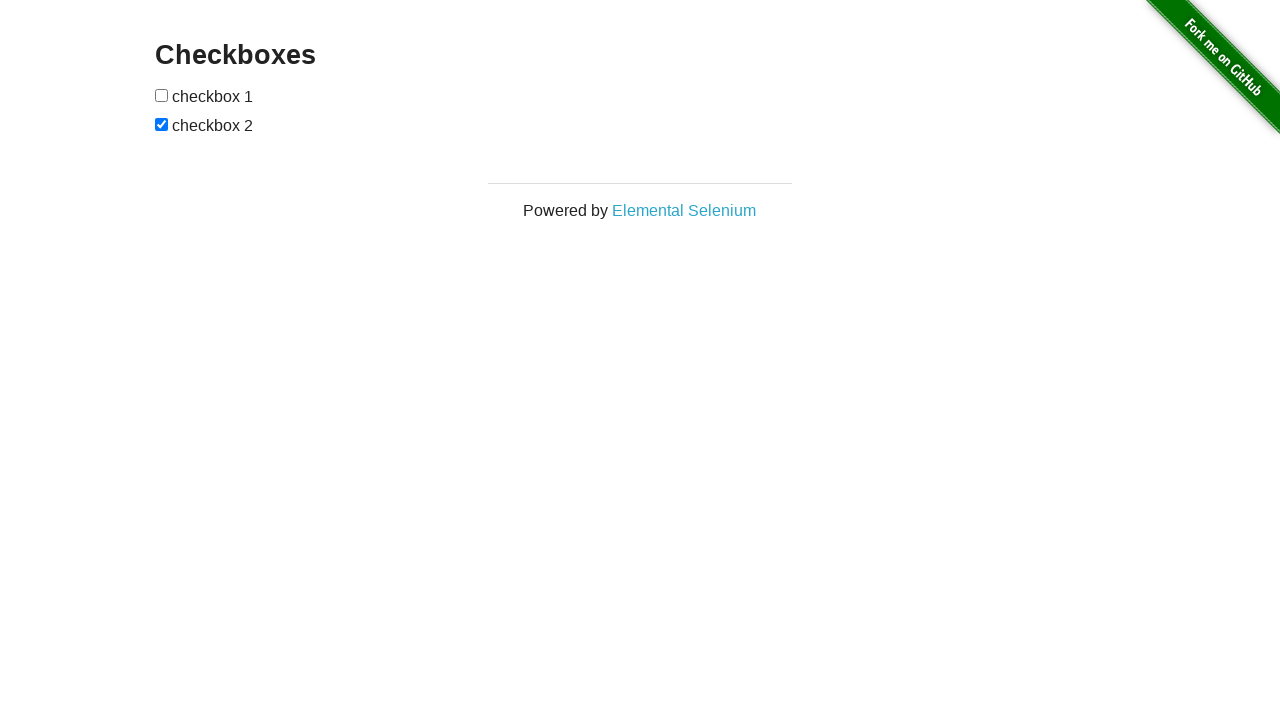

Checked the first checkbox at (162, 95) on xpath=//*[@id='checkboxes']/input[1]
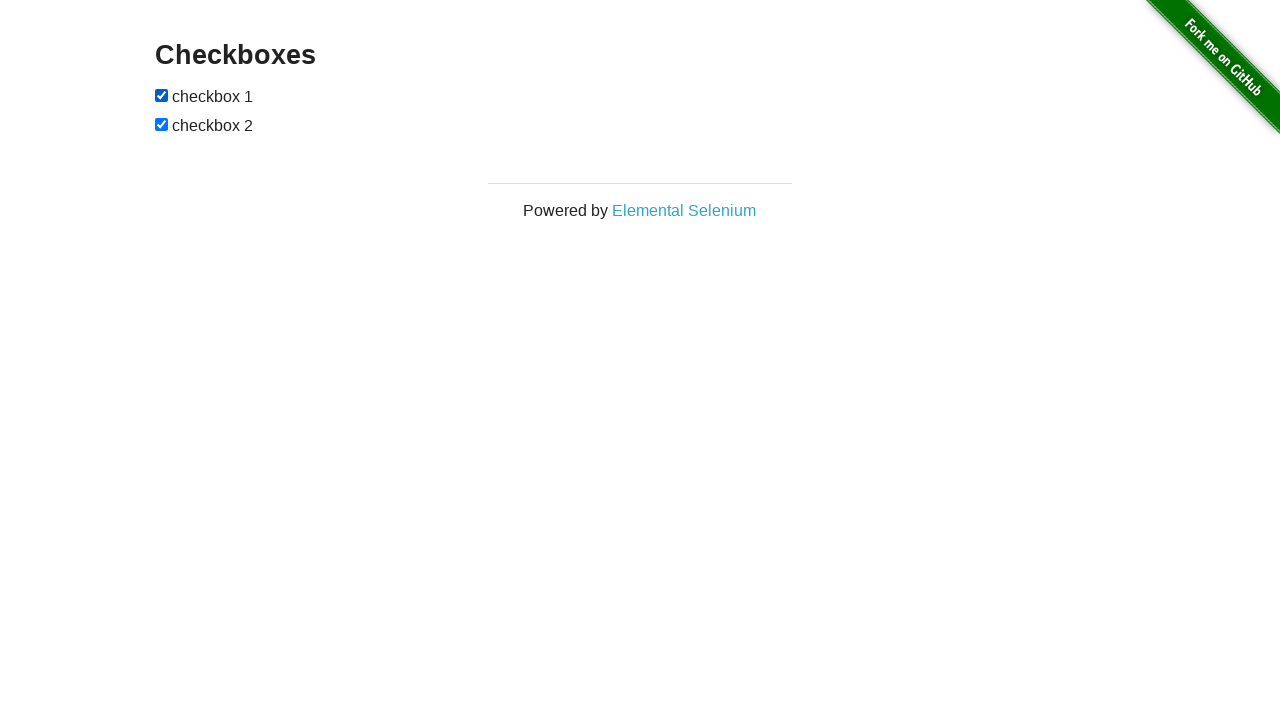

Unchecked the second checkbox at (162, 124) on xpath=//*[@id='checkboxes']/input[2]
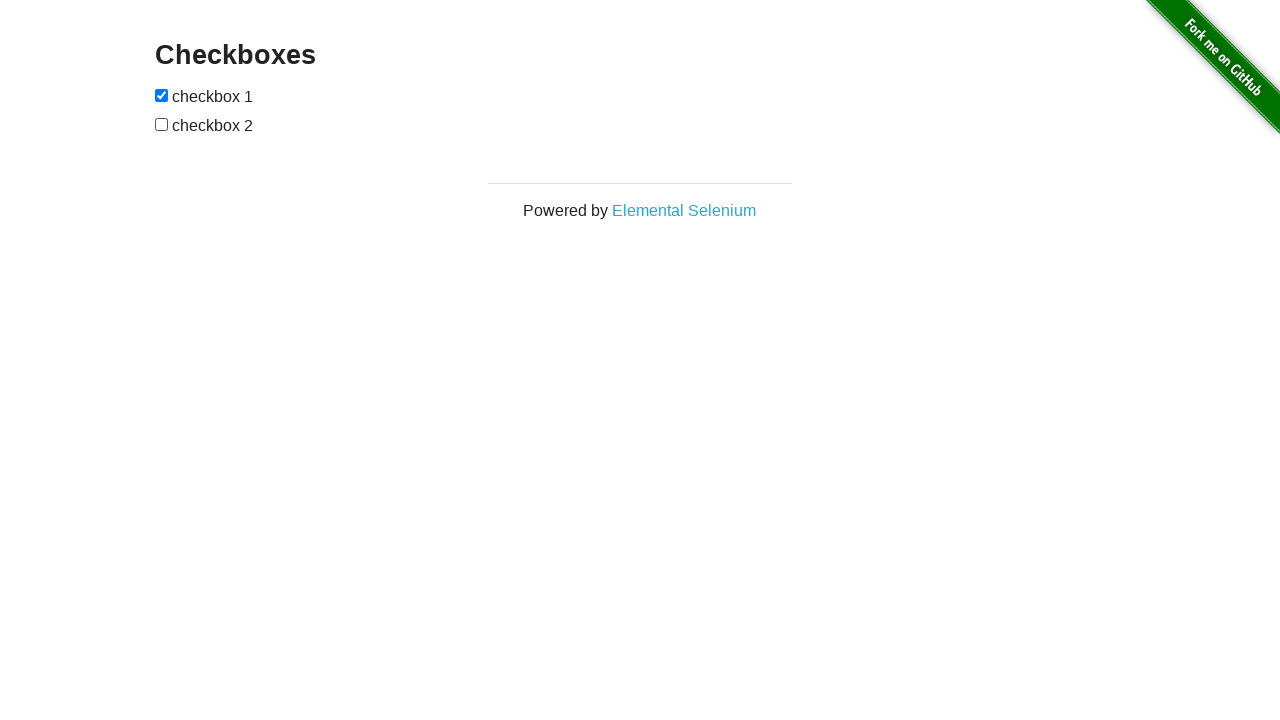

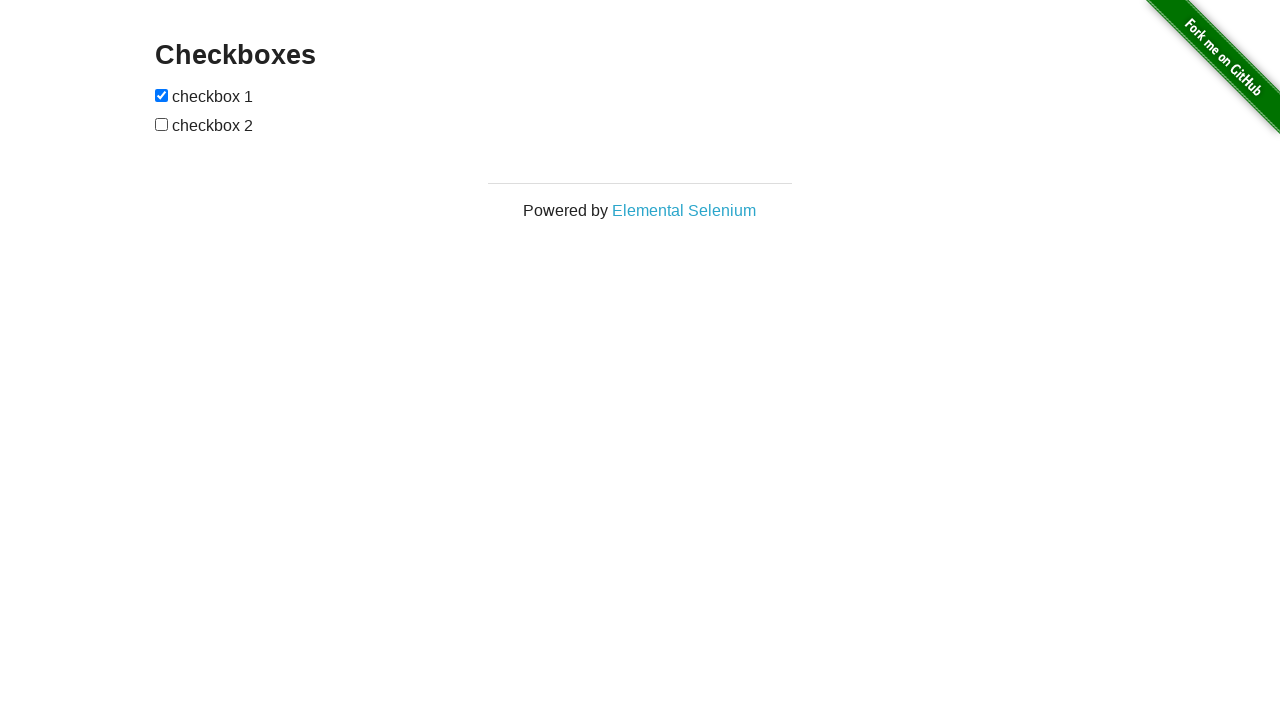